Navigates to Wise Quarter homepage and verifies the page title contains "Wise Quarter"

Starting URL: https://www.wisequarter.com

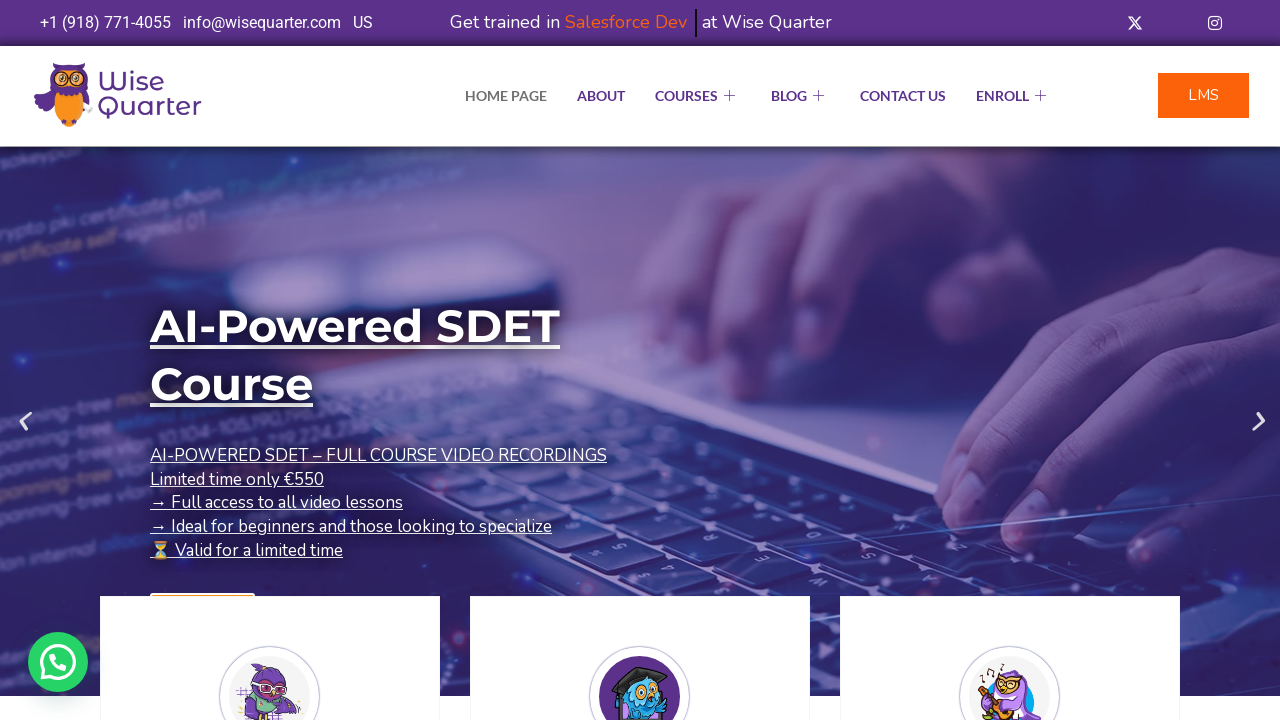

Navigated to Wise Quarter homepage
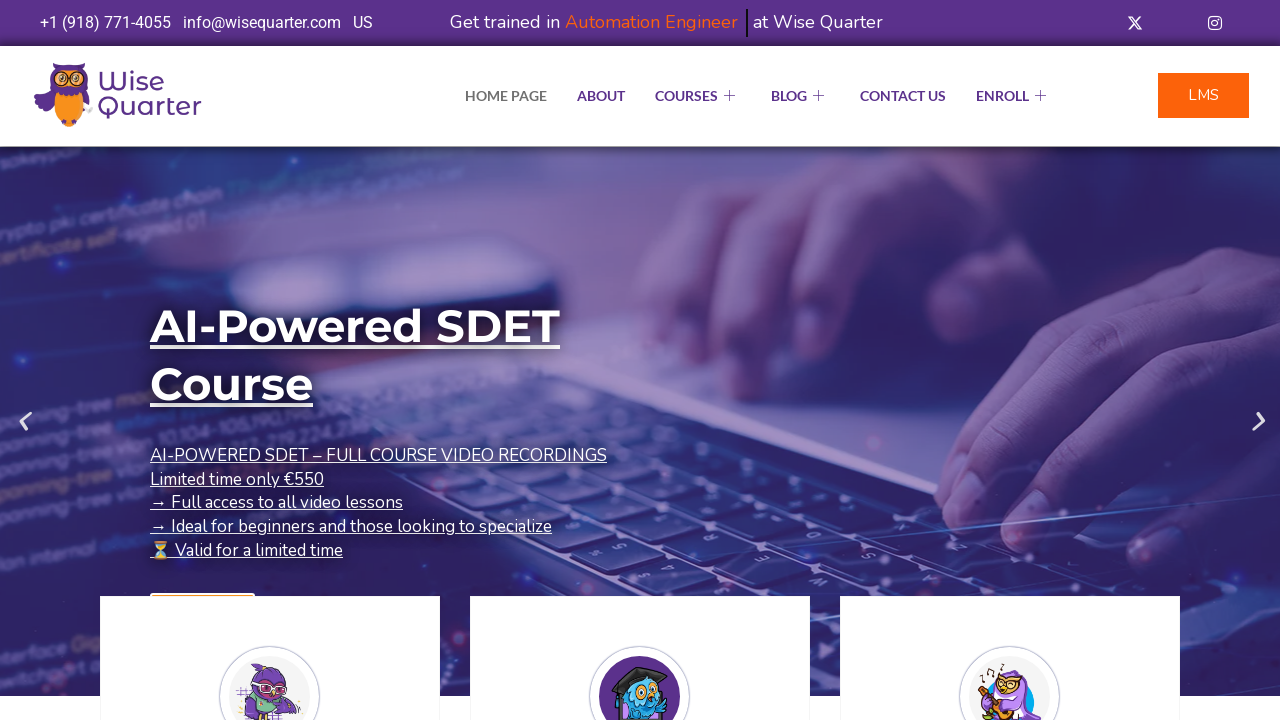

Verified page title contains 'Wise Quarter'
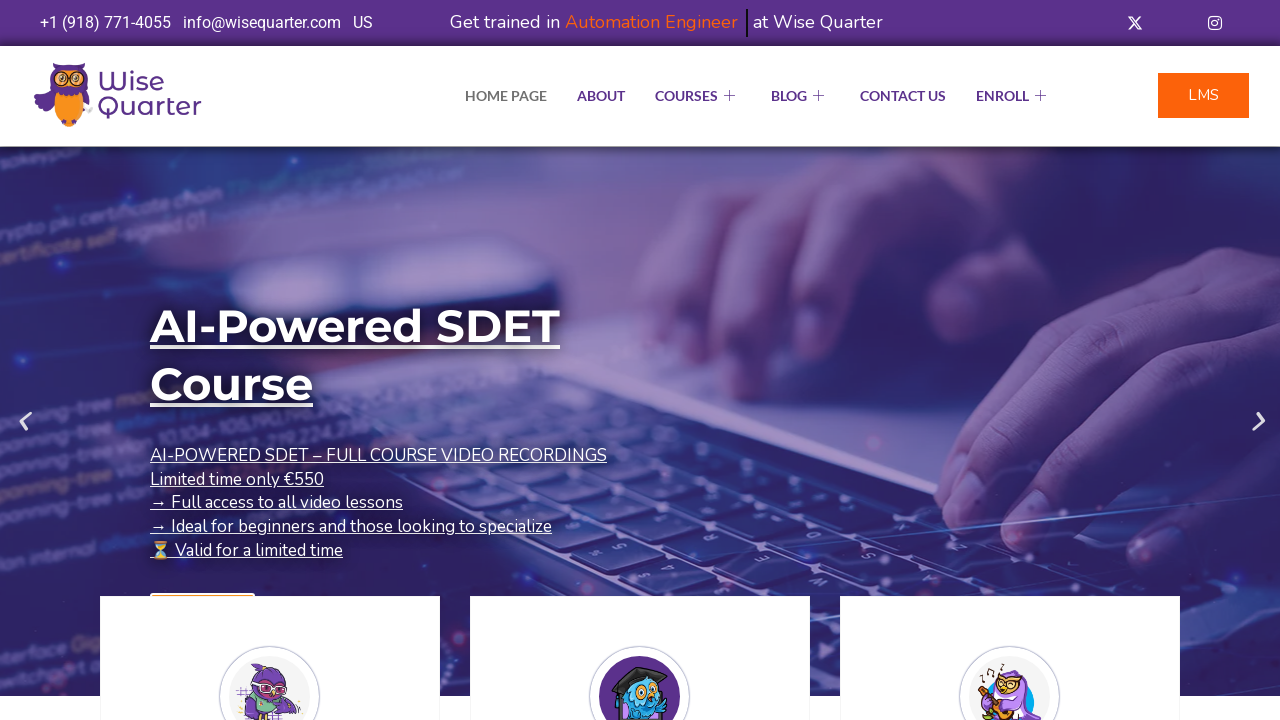

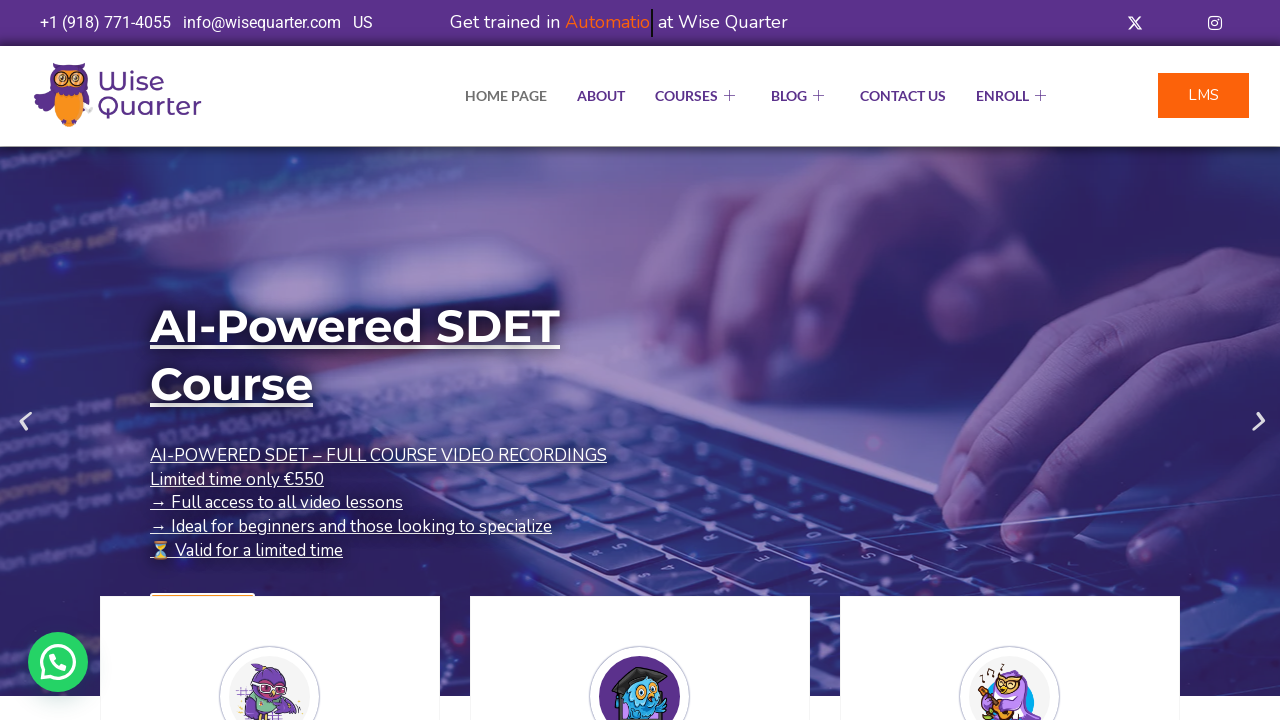